Tests slider interaction by switching to iframe and dragging the slider handle to a specific position

Starting URL: https://jqueryui.com/slider/#custom-handle

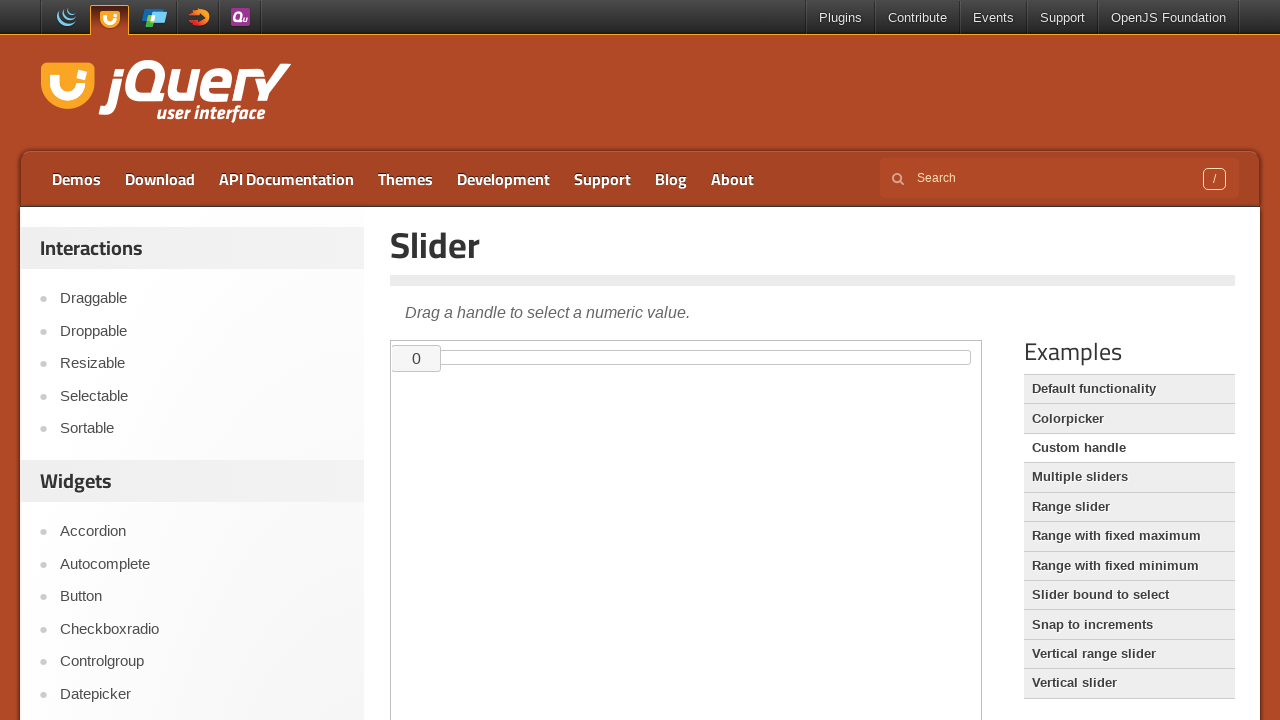

Located demo iframe
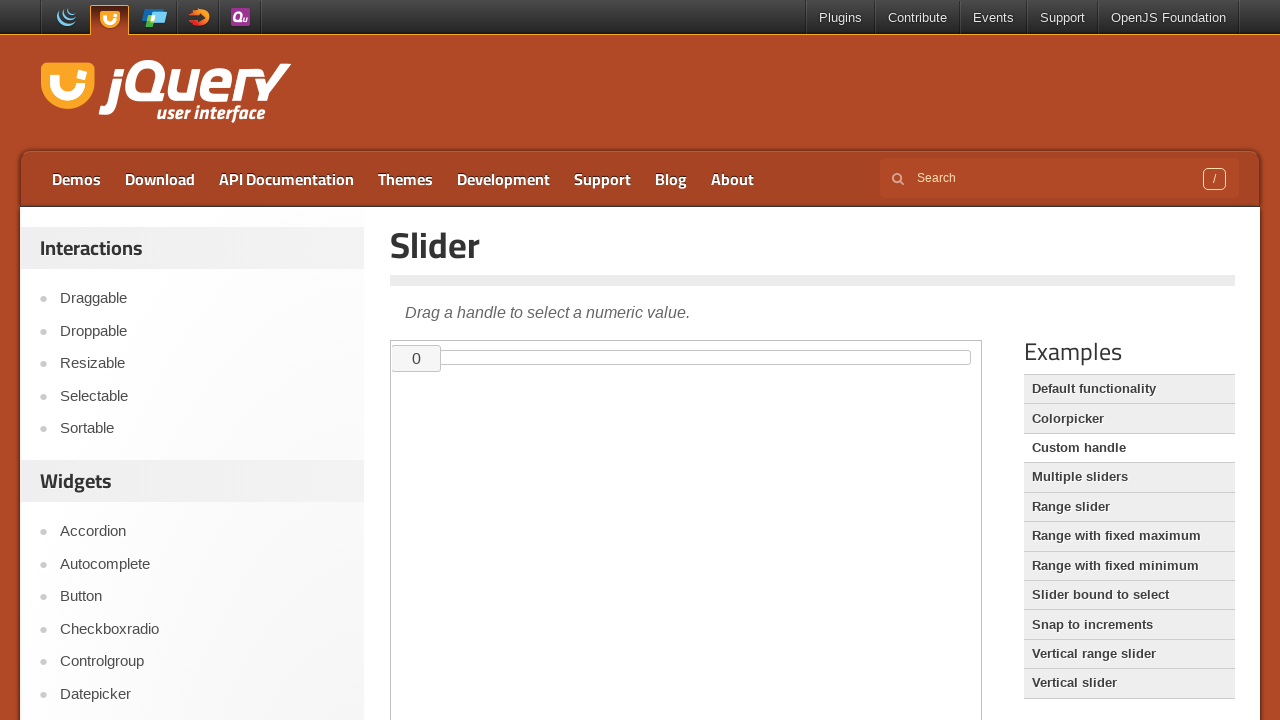

Slider element became visible
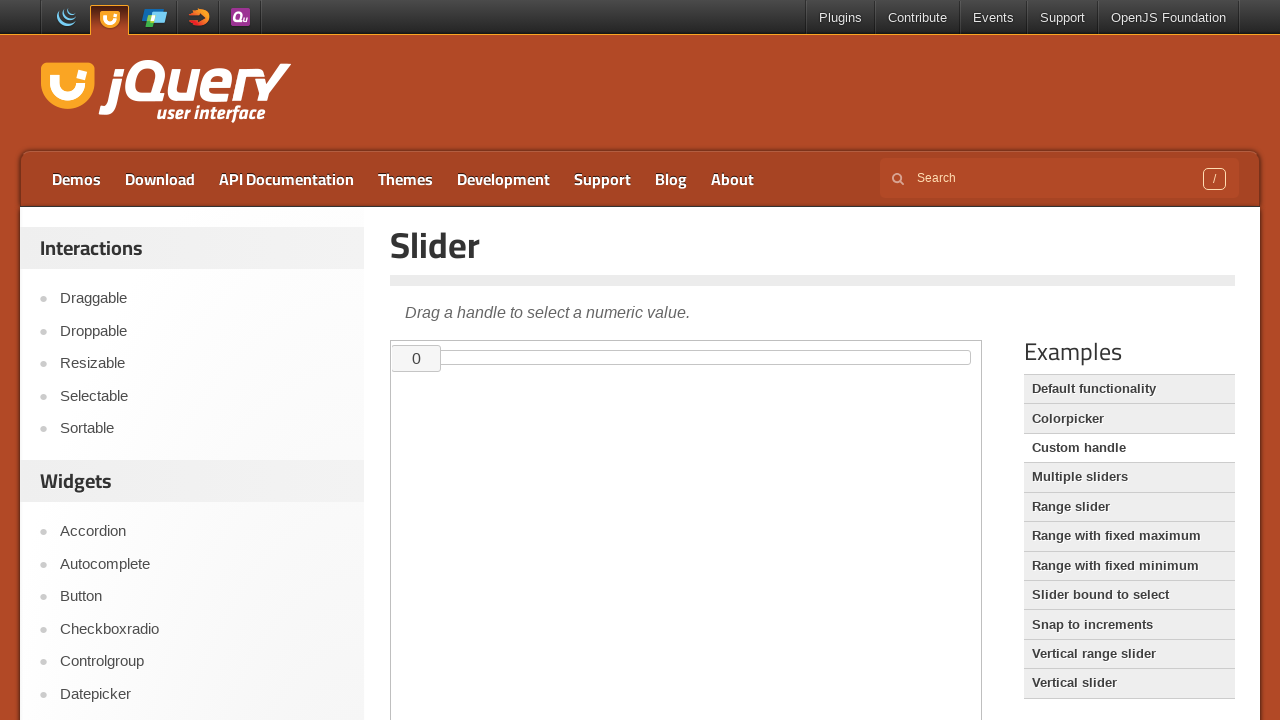

Located slider handle element
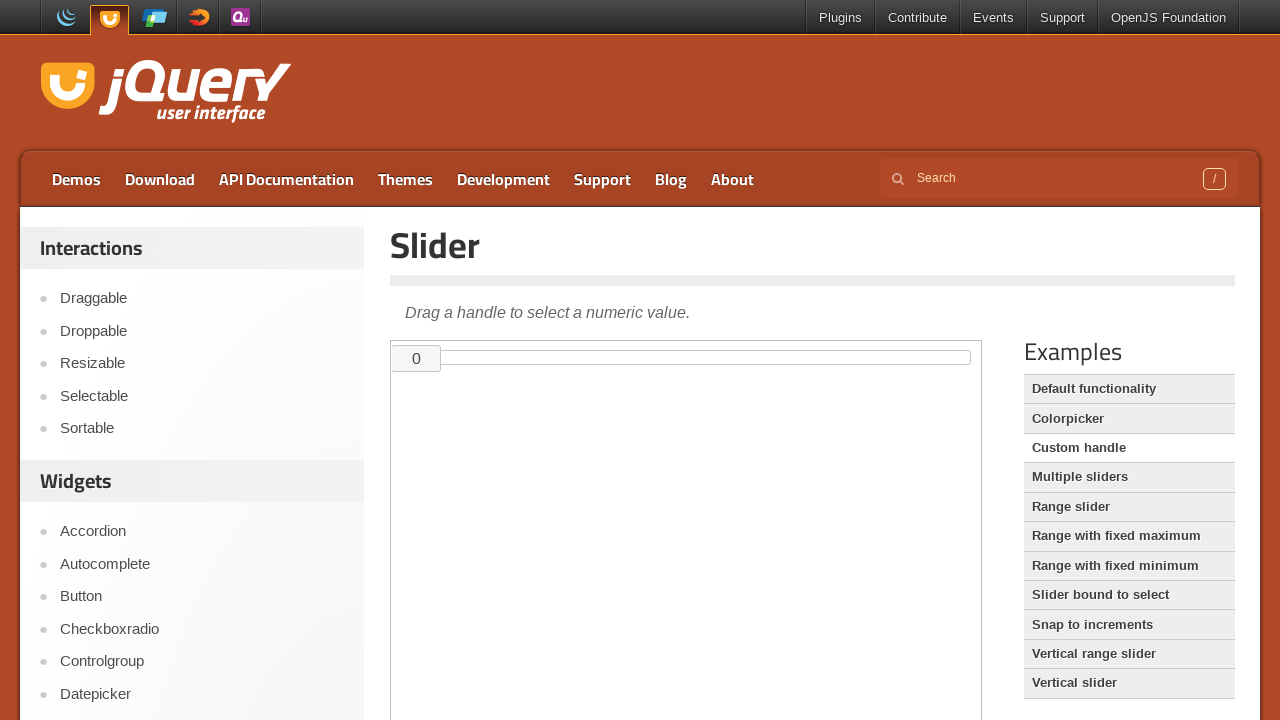

Located slider container element
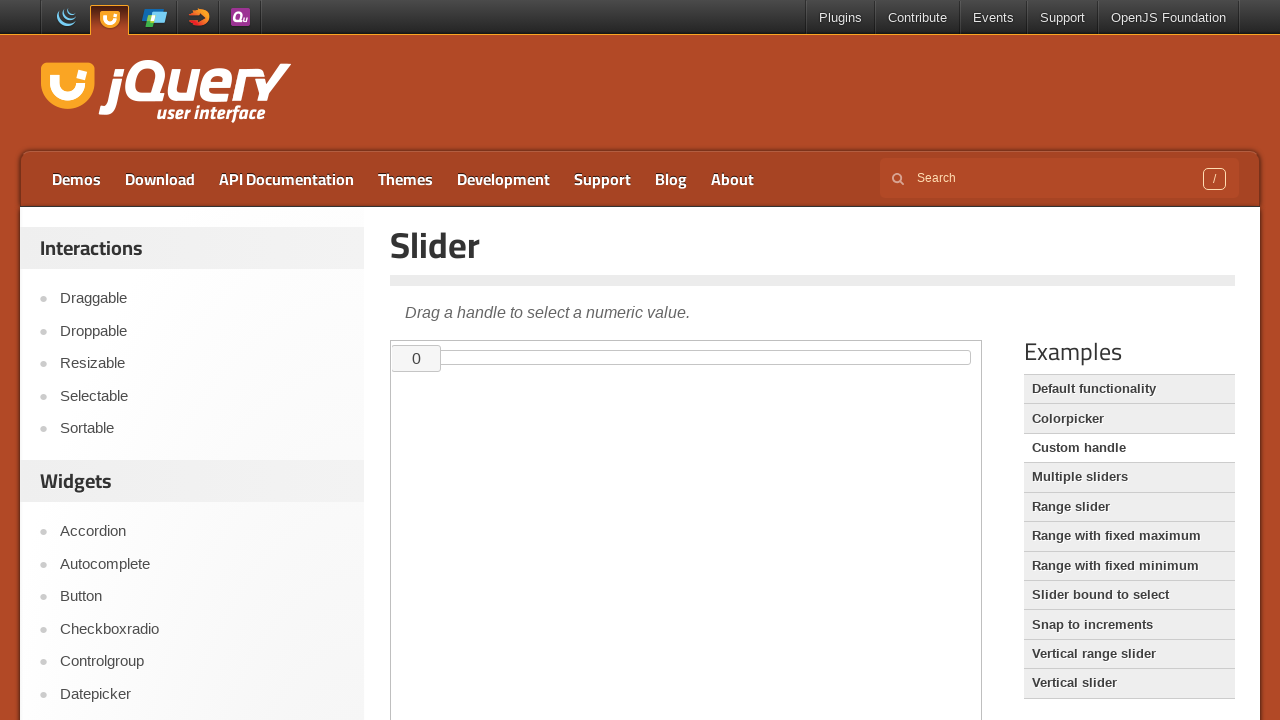

Retrieved slider bounding box dimensions
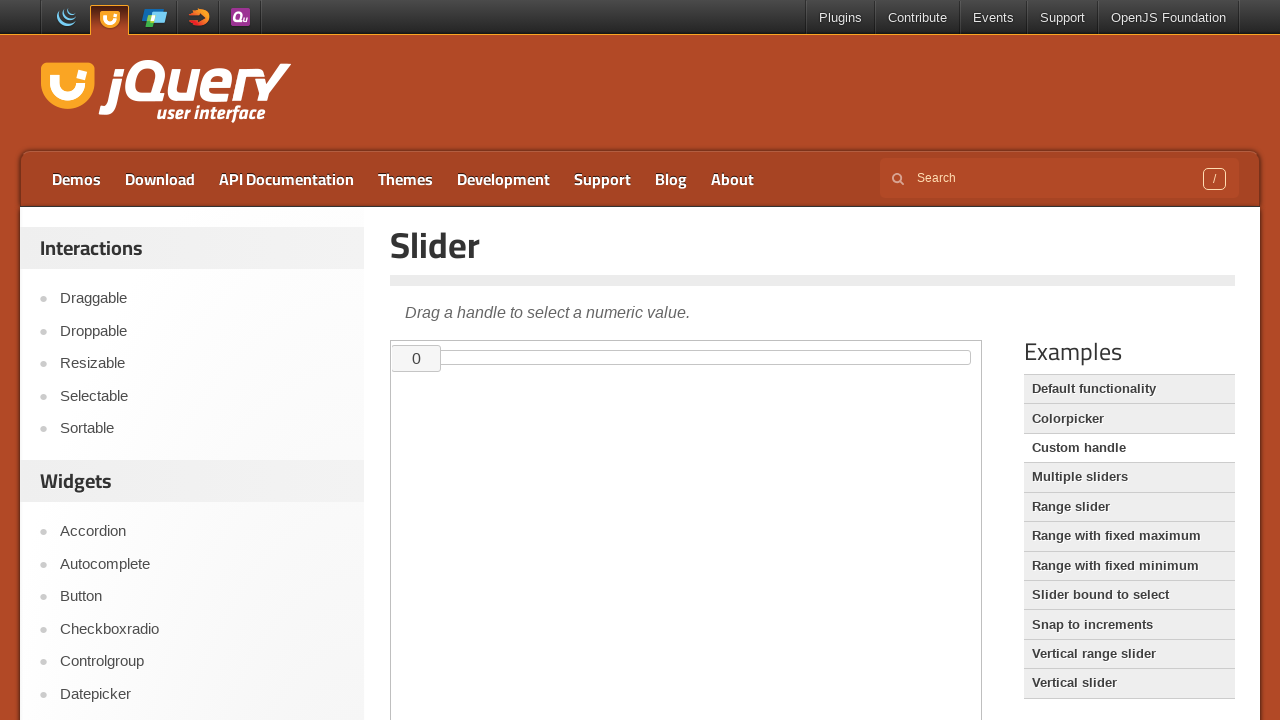

Retrieved slider handle bounding box dimensions
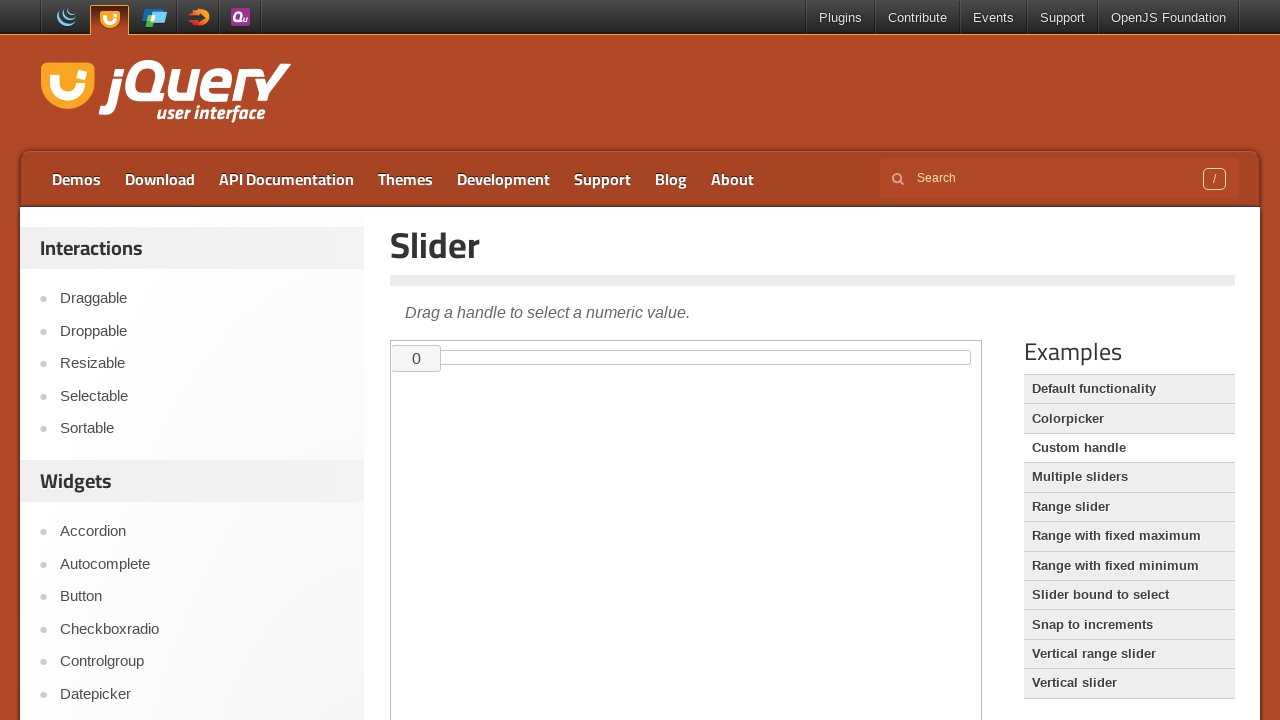

Dragged slider handle to approximately 33% position at (590, 358)
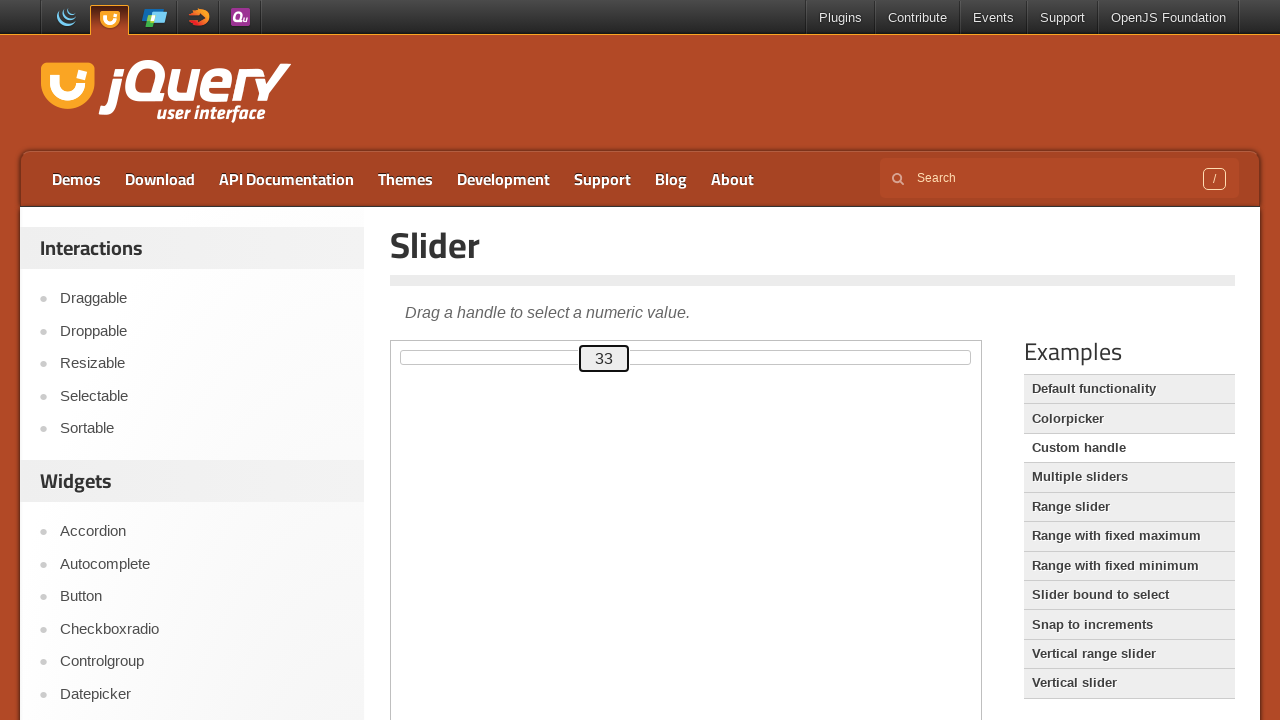

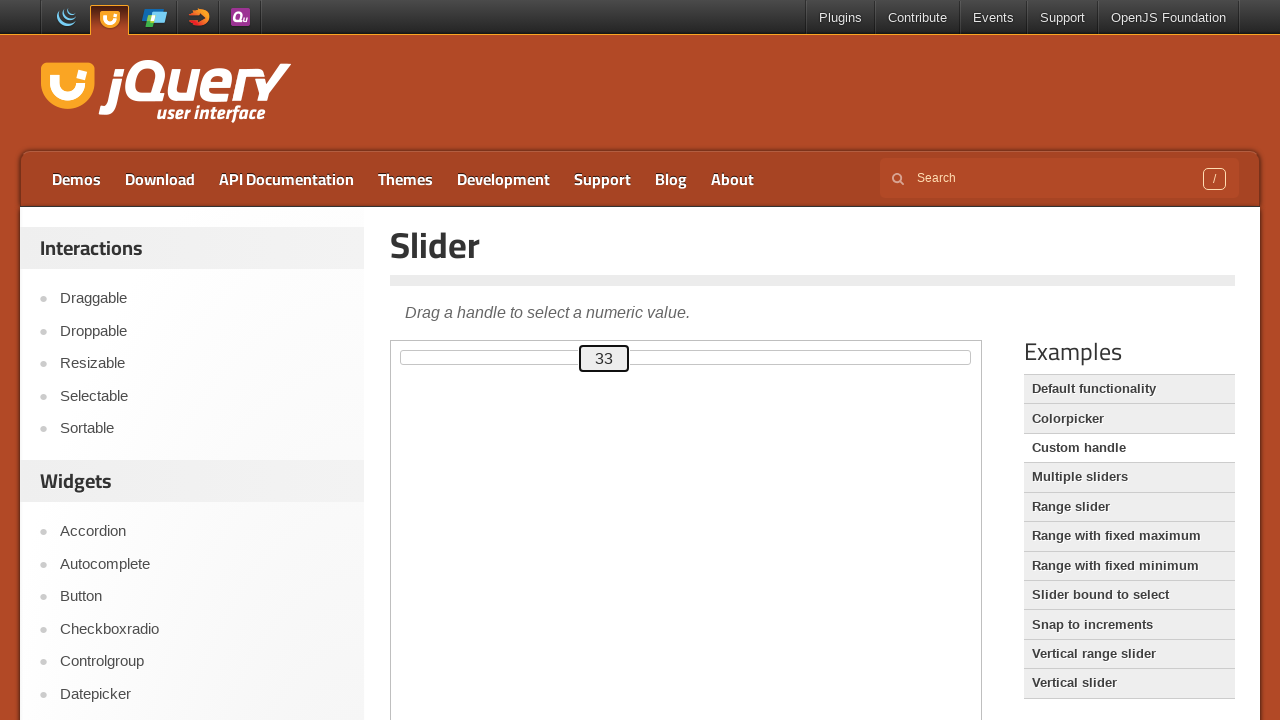